Verifies that the favicon link is present and points to the correct image

Starting URL: https://shop.polymer-project.org/list/ladies_outerwear

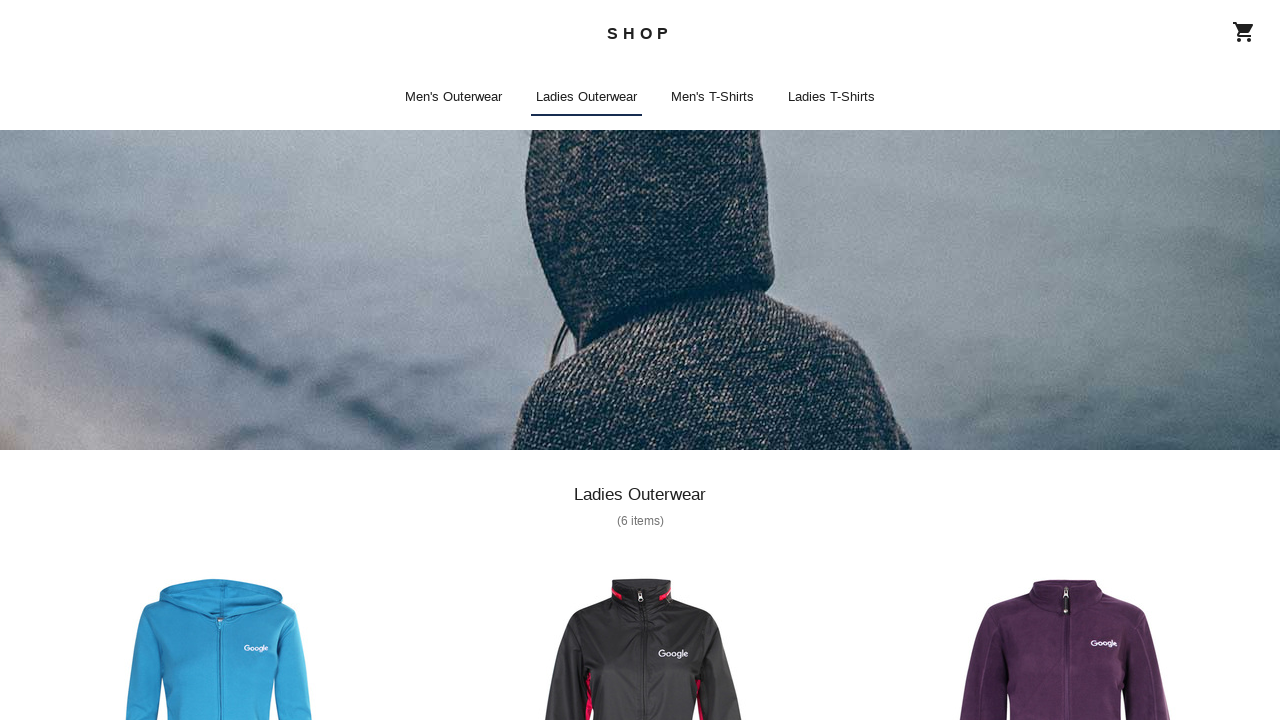

Navigated to ladies outerwear page
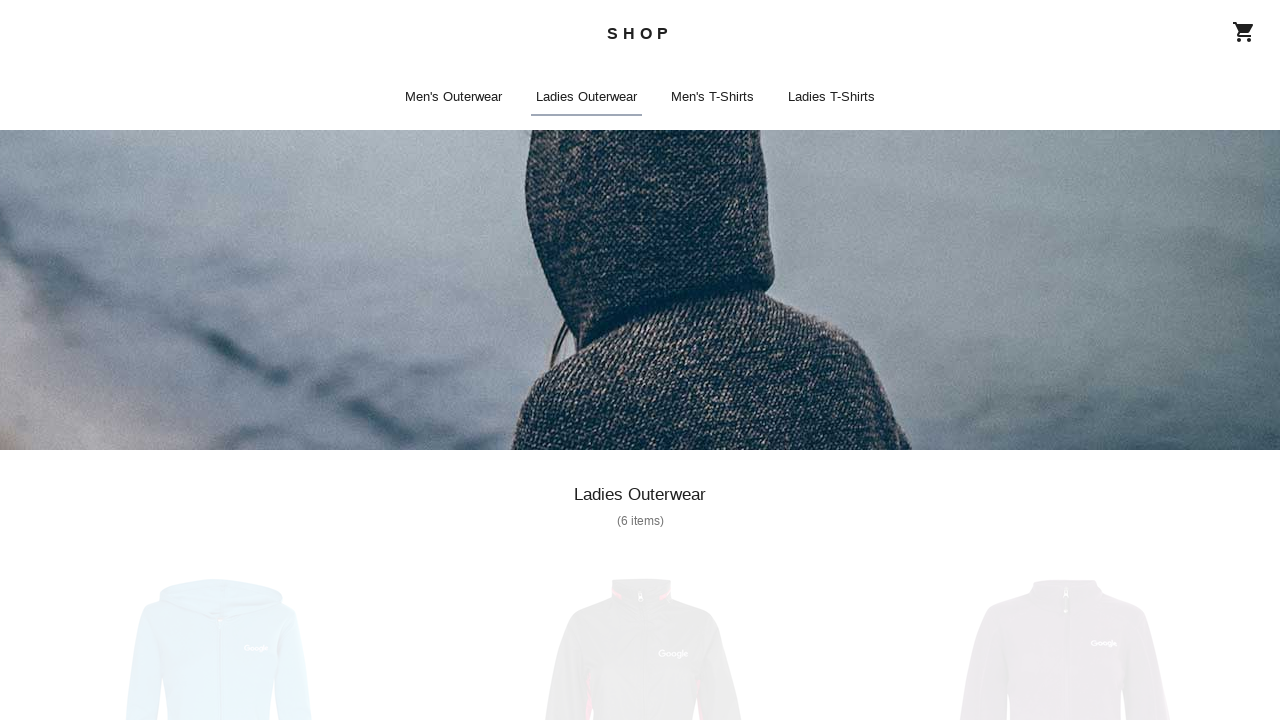

Located favicon link element
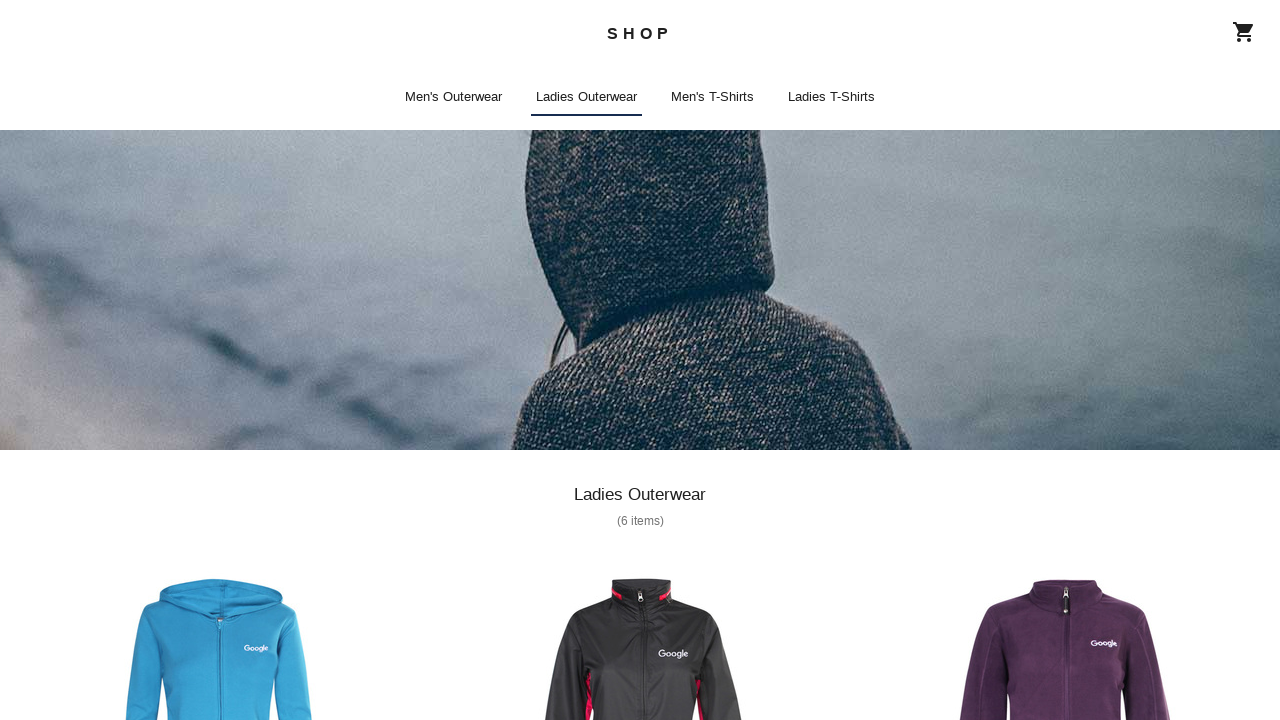

Verified favicon link is present
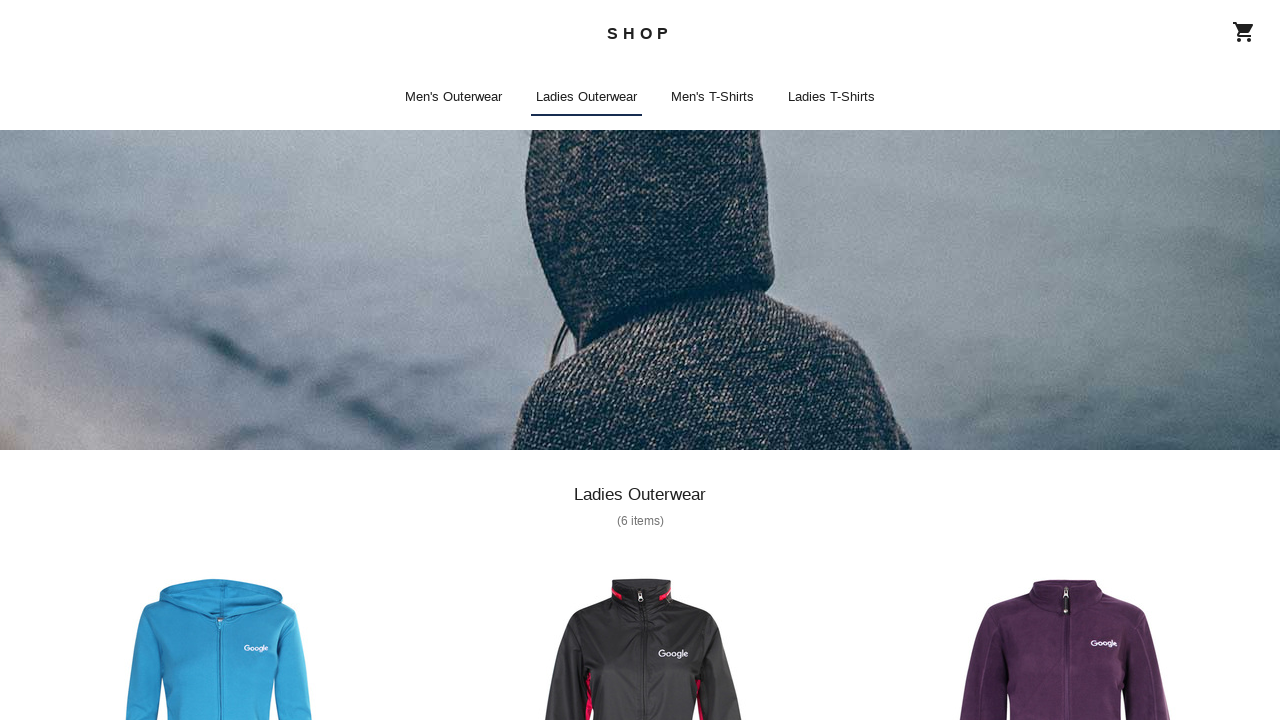

Retrieved favicon href attribute
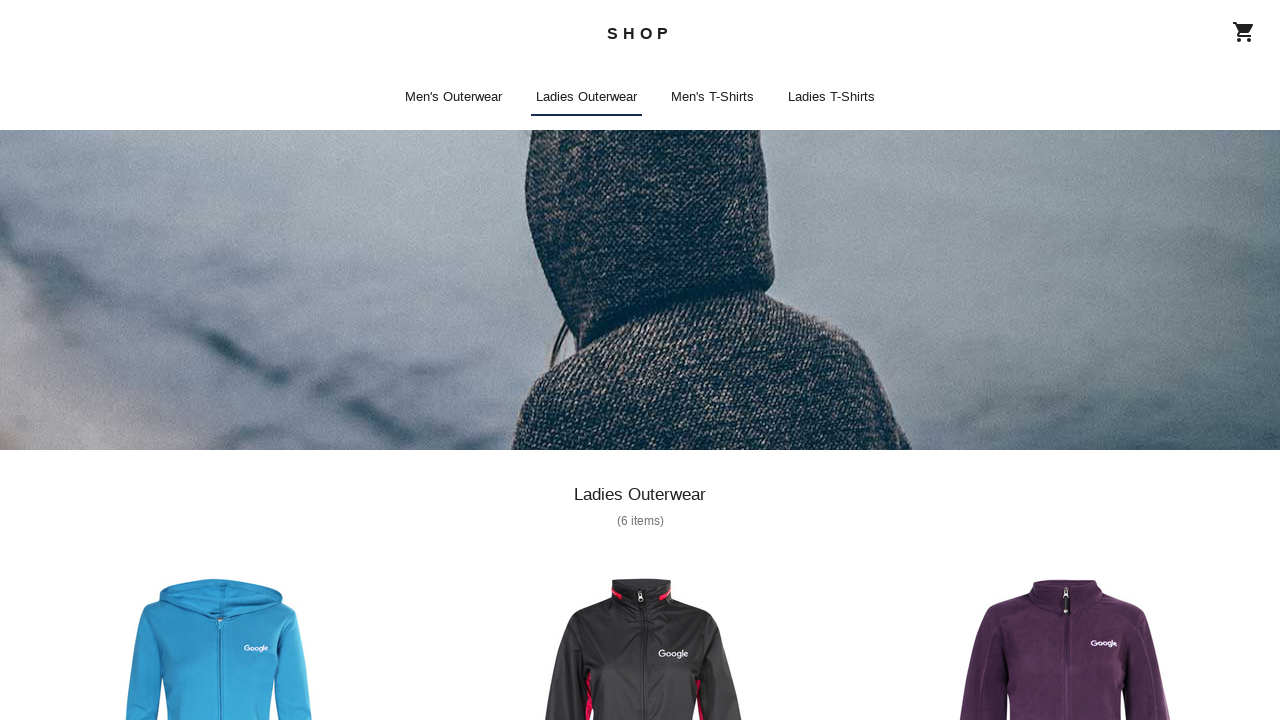

Verified favicon points to correct image path
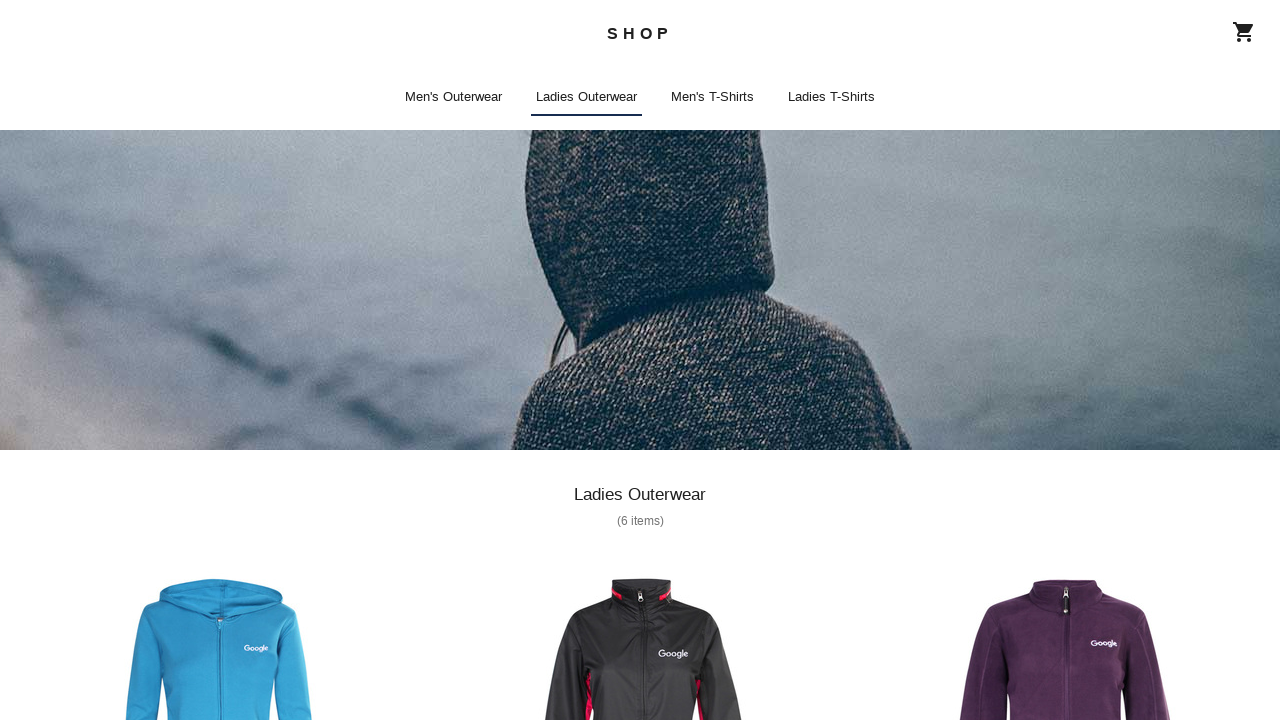

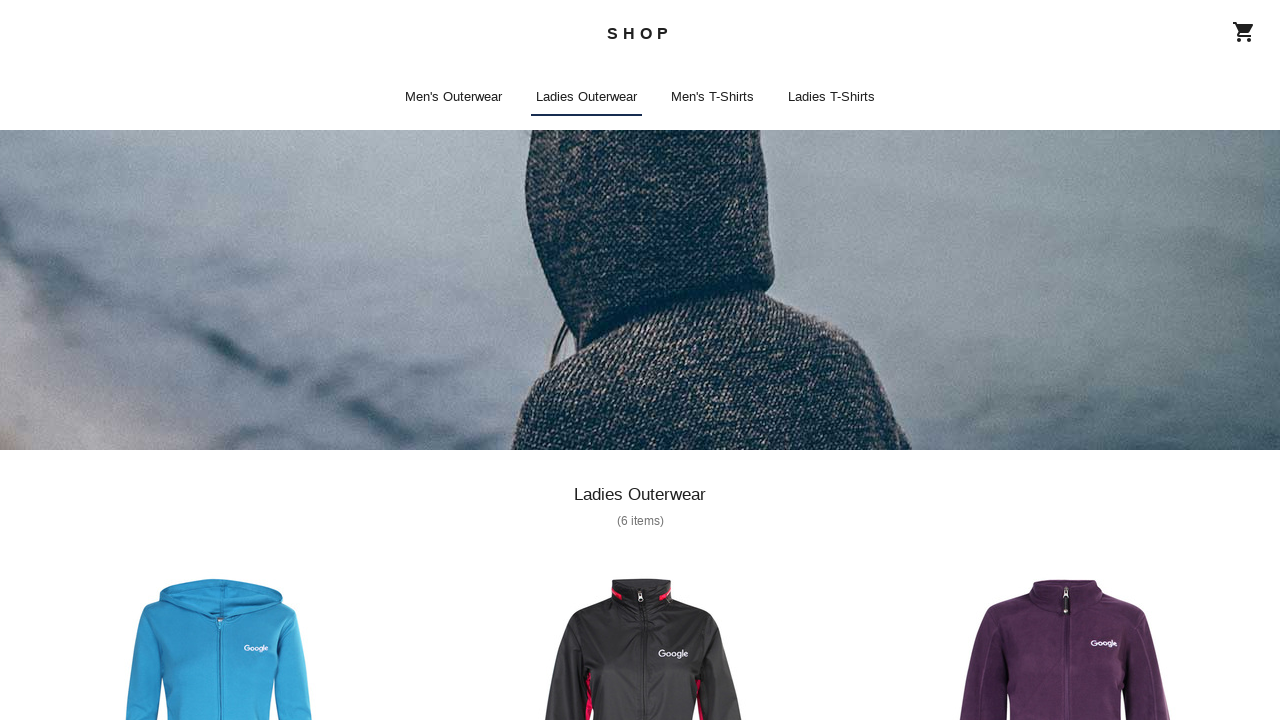